Tests navigation to the Hovers page by clicking on the Hovers link and verifying the page header

Starting URL: http://the-internet.herokuapp.com/

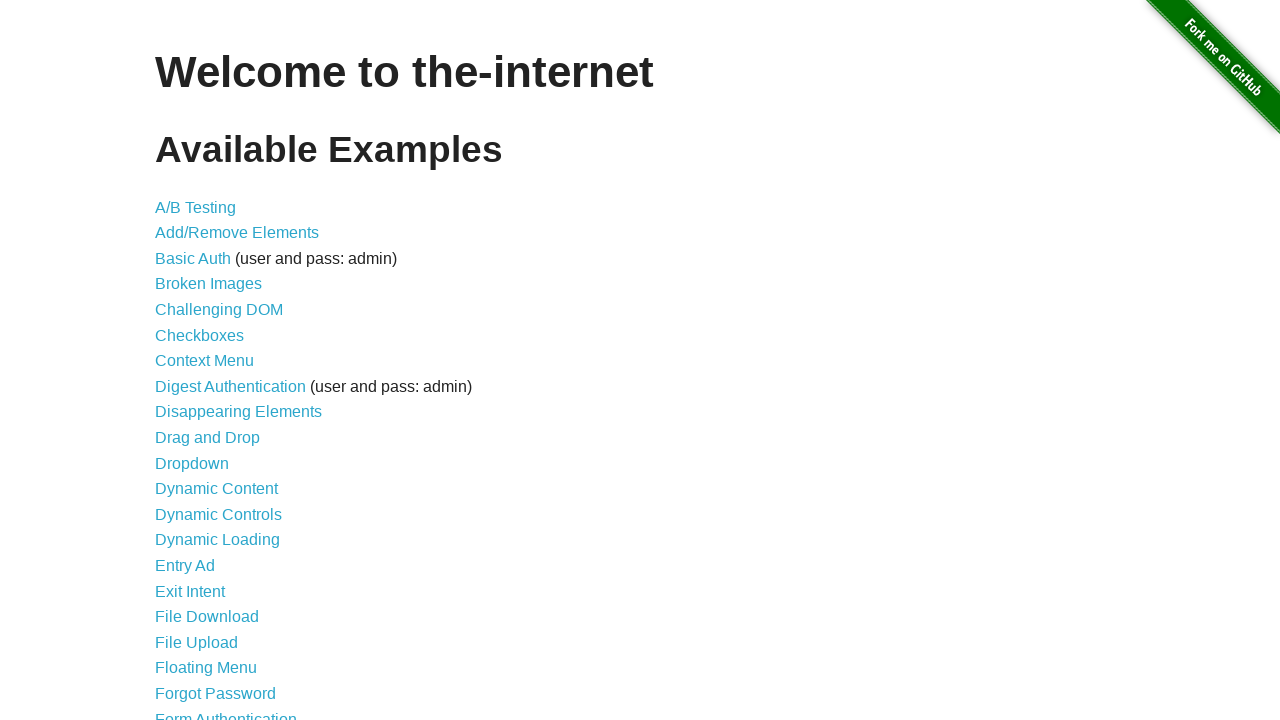

Clicked on the Hovers link at (180, 360) on a:text('Hovers')
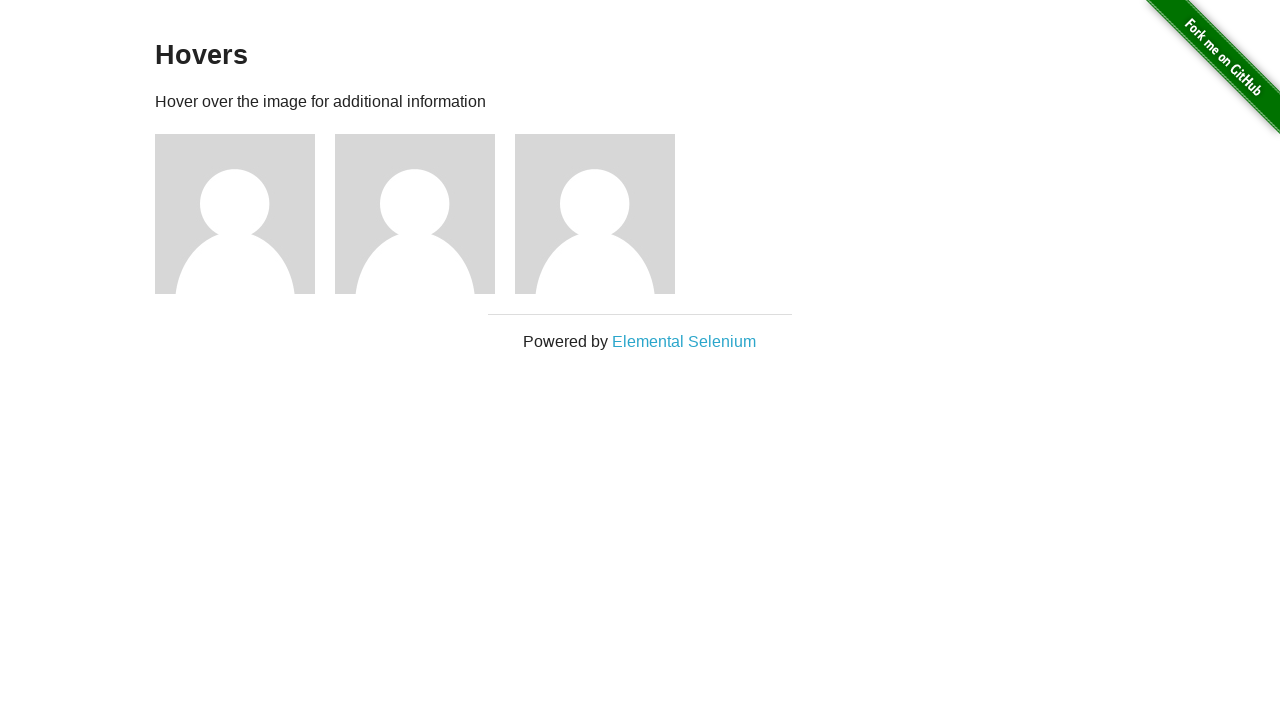

Page loaded and h3 header element appeared
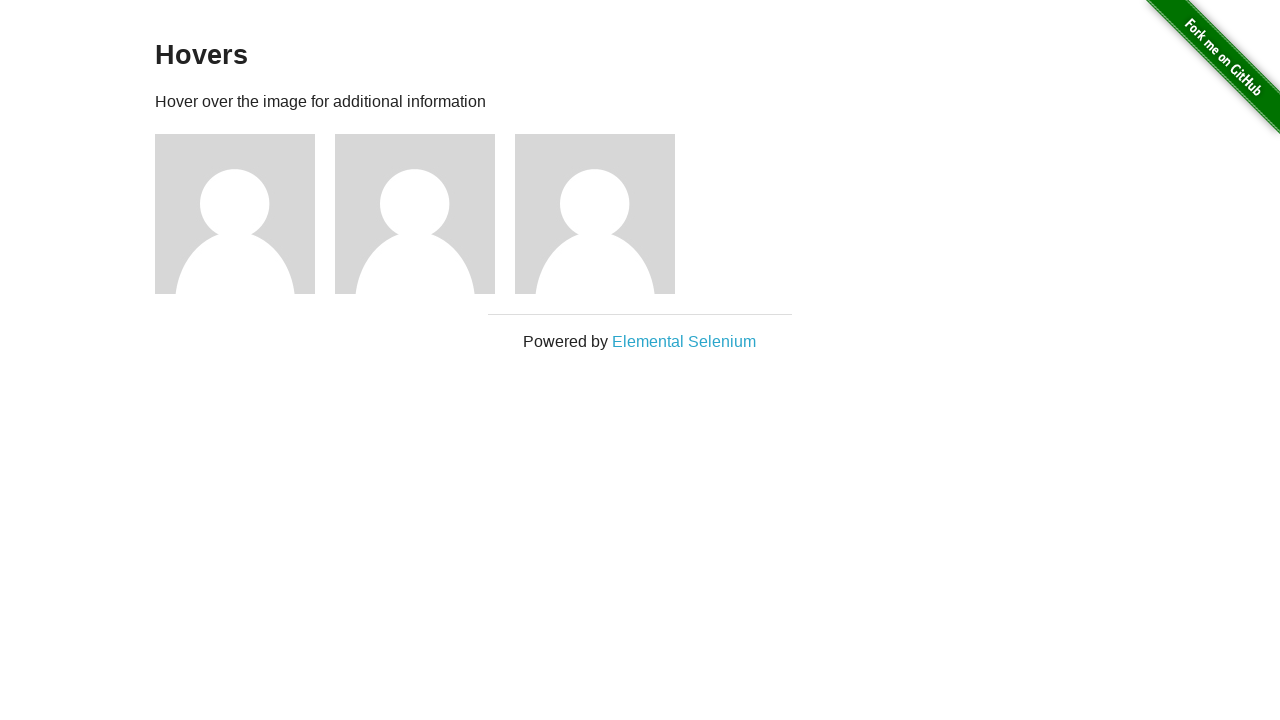

Retrieved header text content
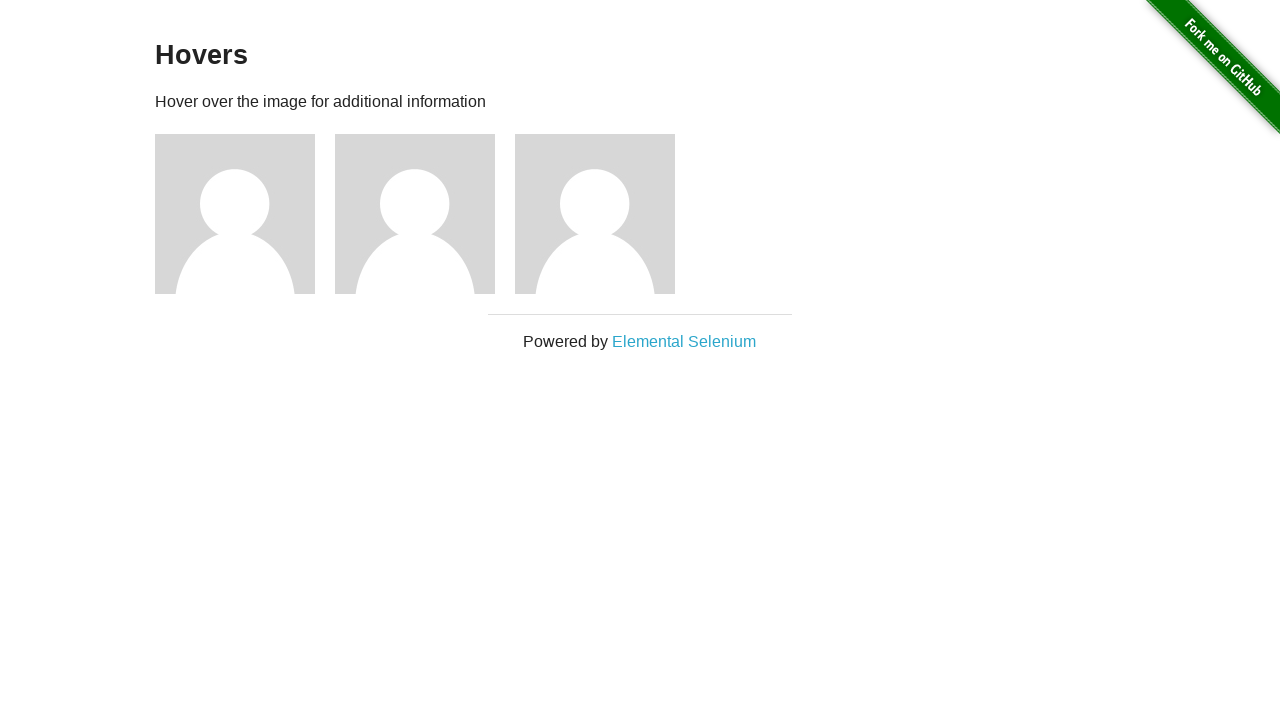

Verified header text is 'Hovers'
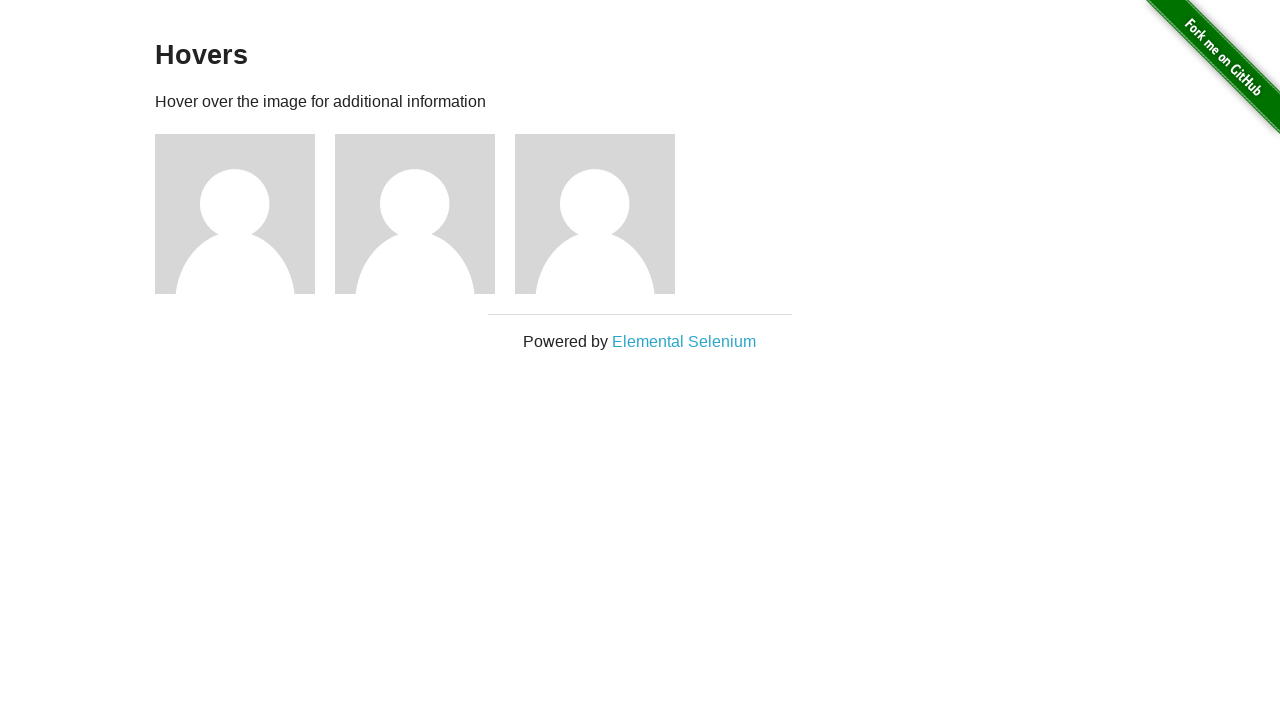

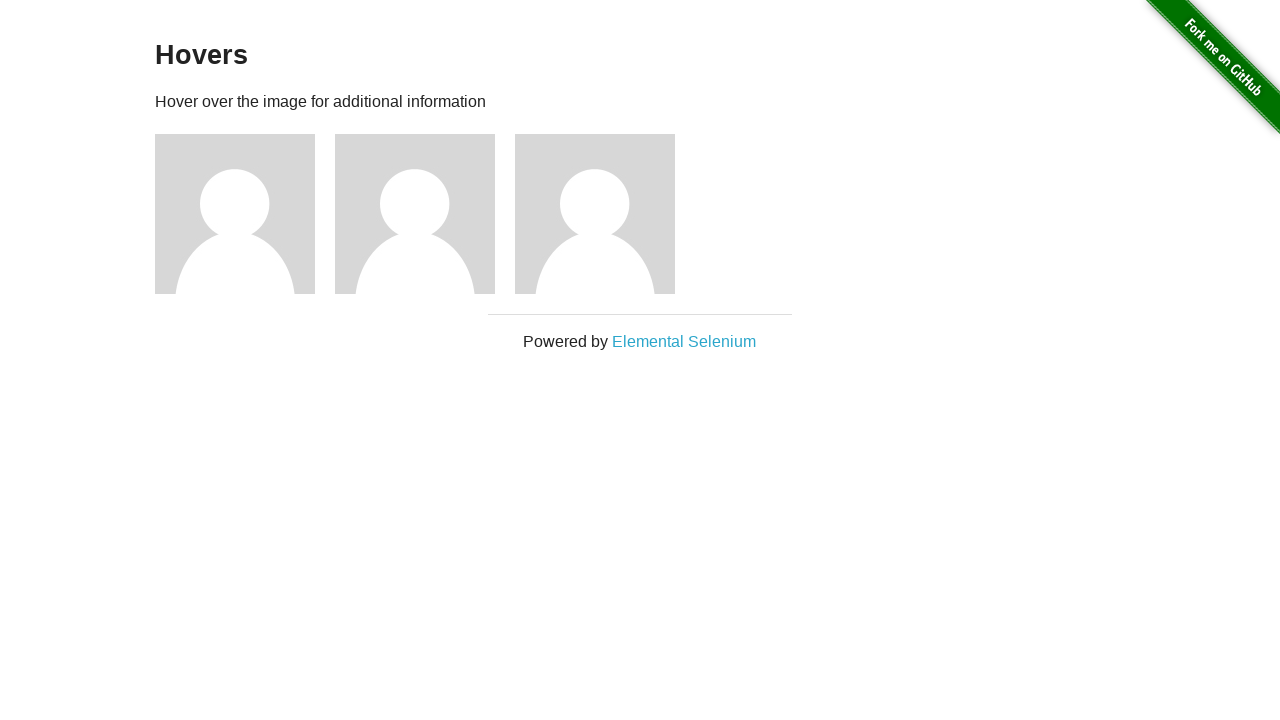